Tests dynamic content loading by clicking a start button and waiting for the dynamically loaded content to appear on the page.

Starting URL: https://the-internet.herokuapp.com/dynamic_loading/2

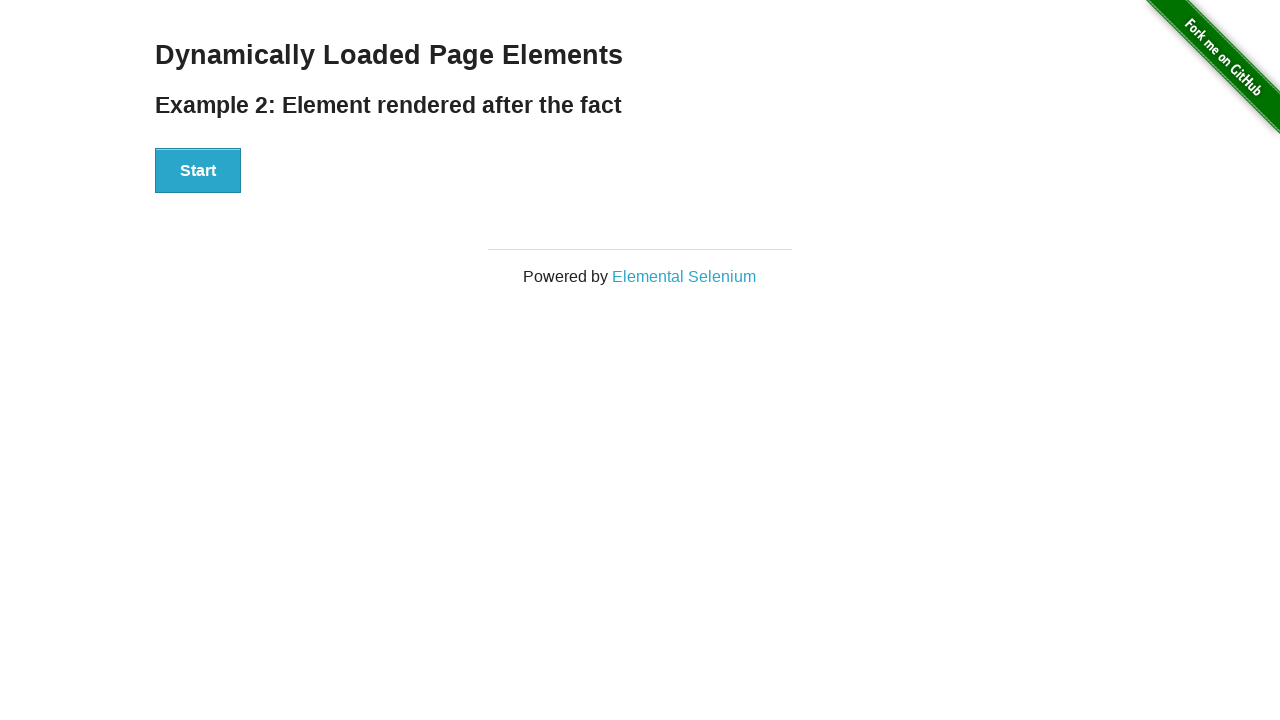

Clicked start button to trigger dynamic content loading at (198, 171) on #start > button
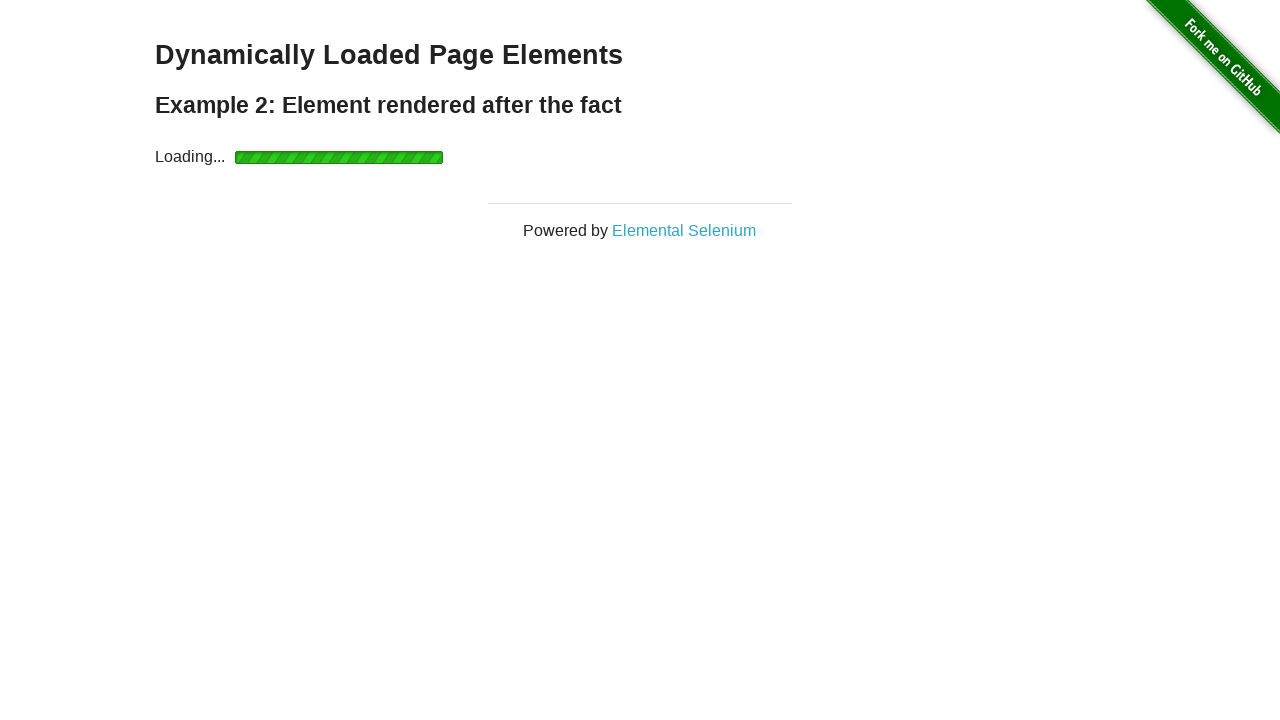

Dynamically loaded content appeared on page
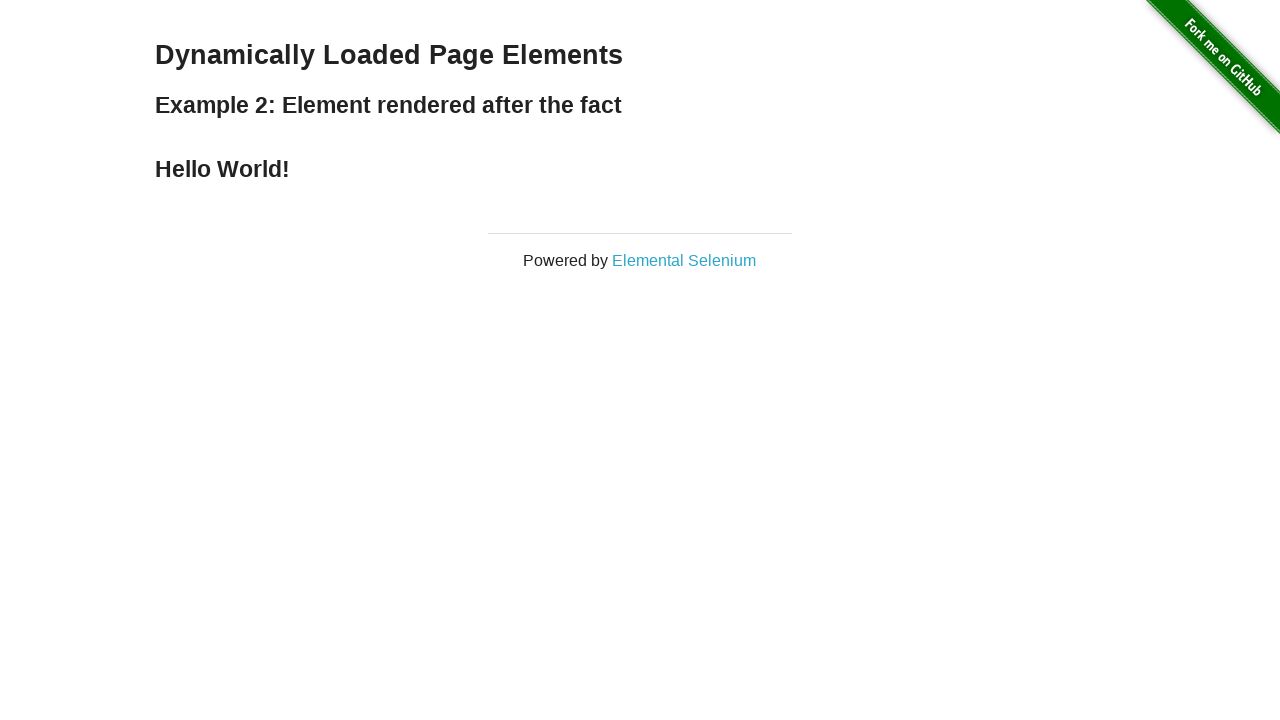

Retrieved finish text: 'Hello World!'
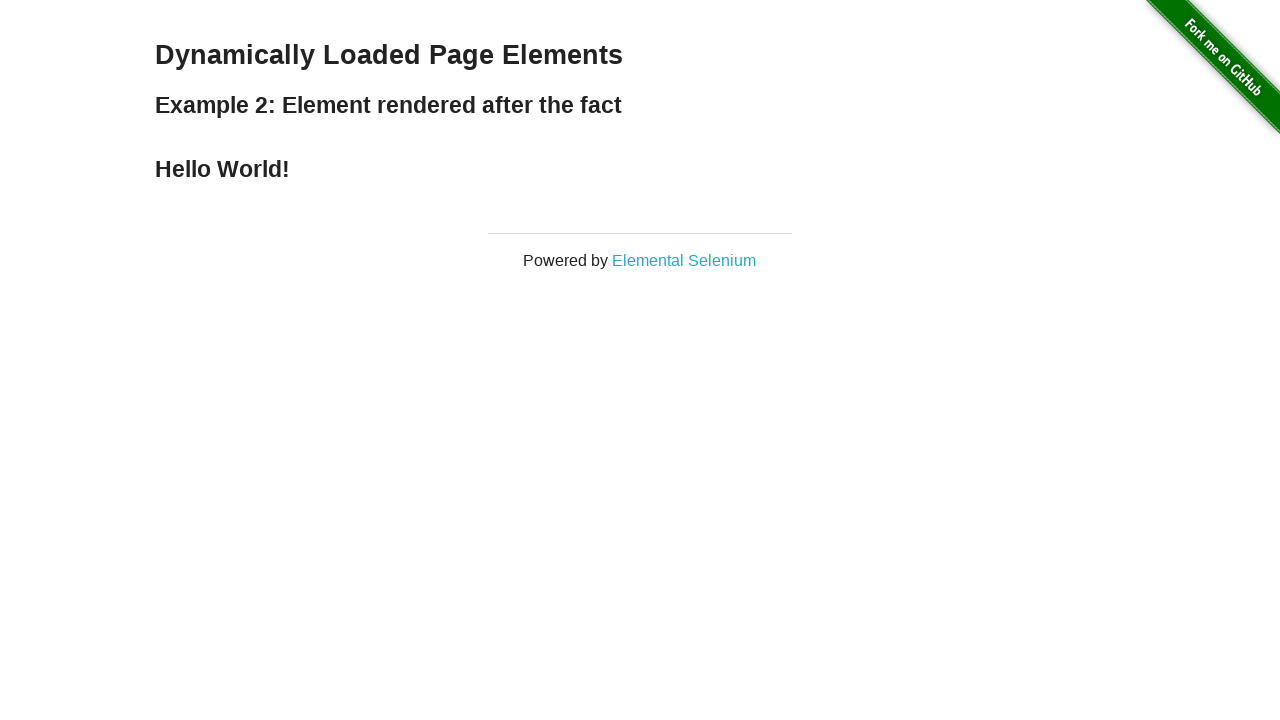

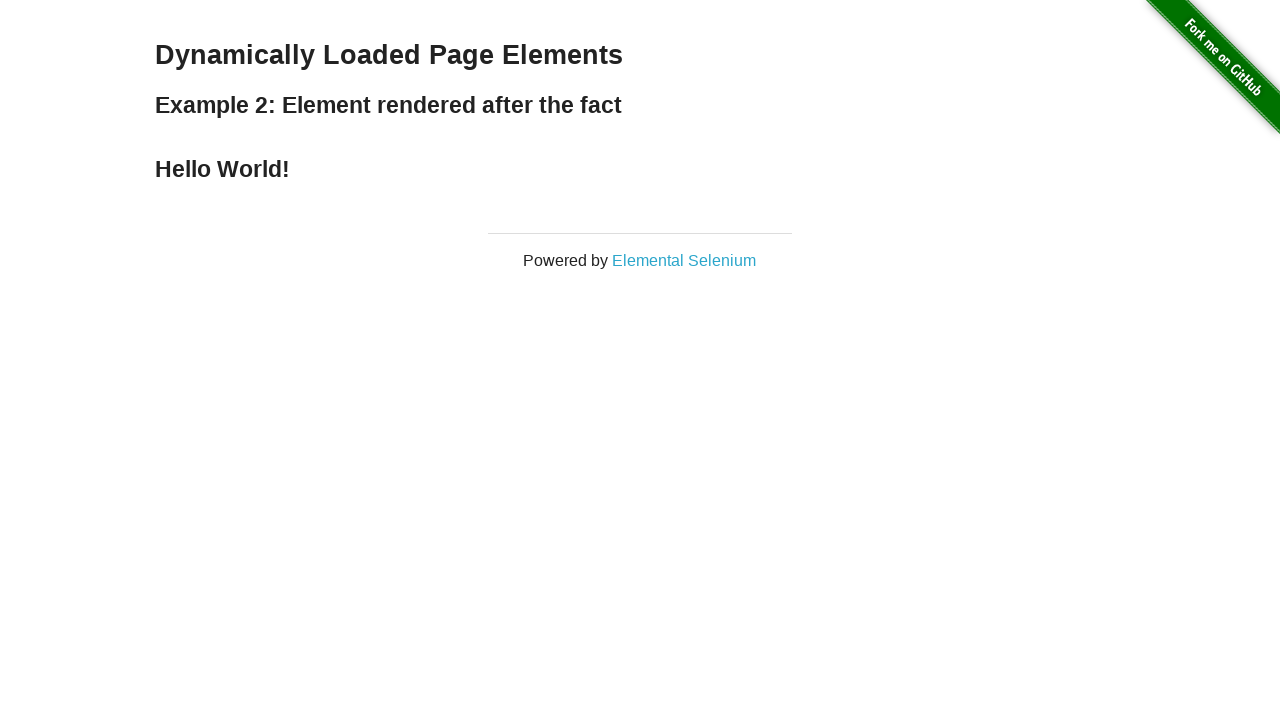